Navigates to DuckDuckGo homepage. This is a minimal script that only opens the search engine page without performing any further actions.

Starting URL: https://duckduckgo.com

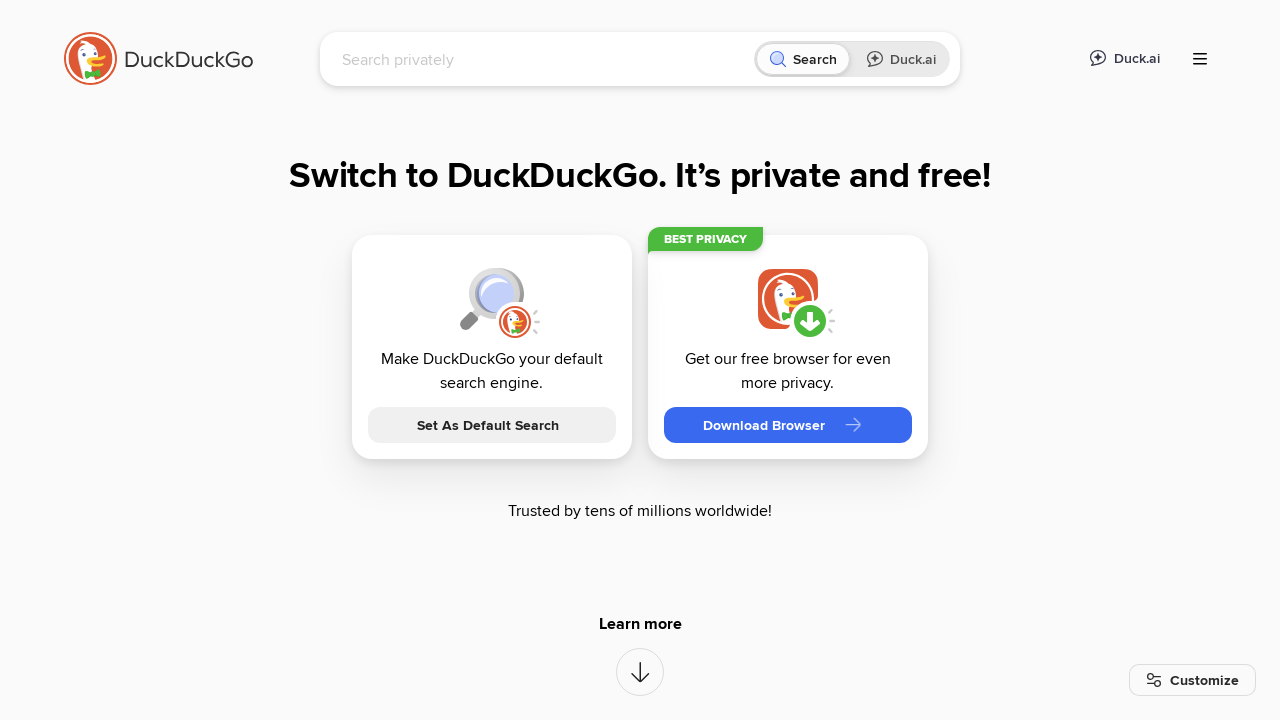

DuckDuckGo homepage loaded and DOM content ready
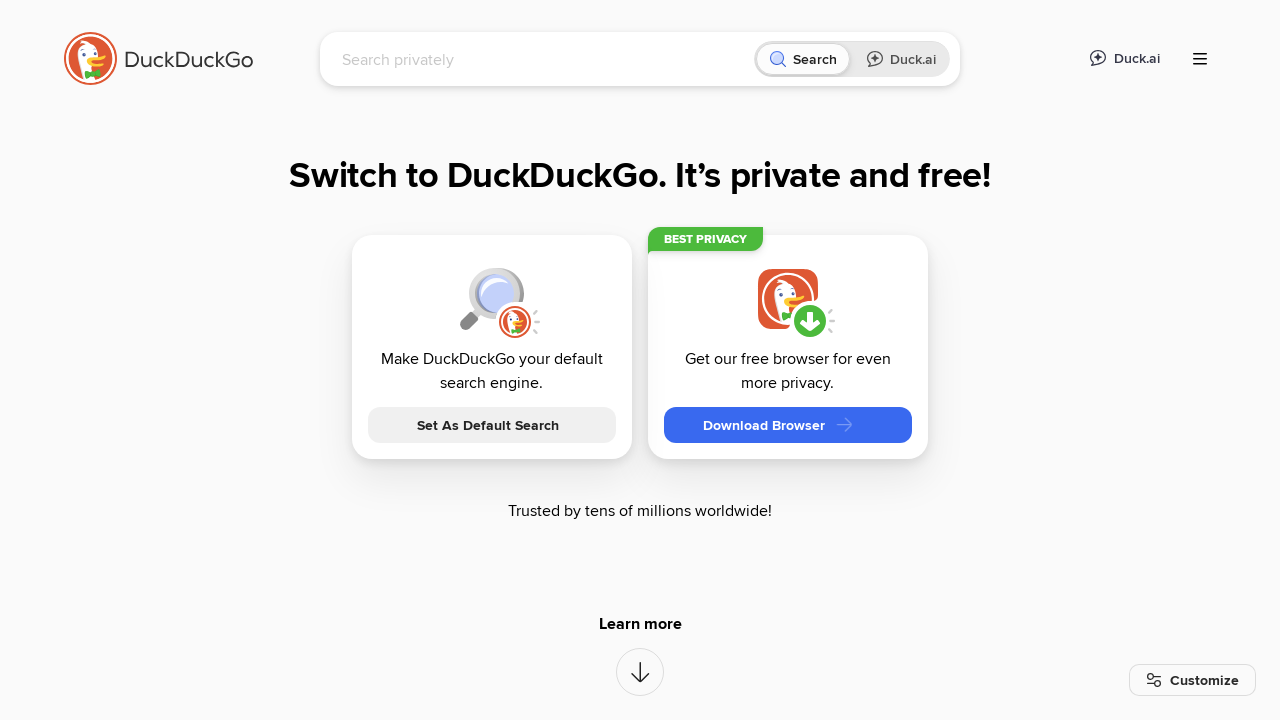

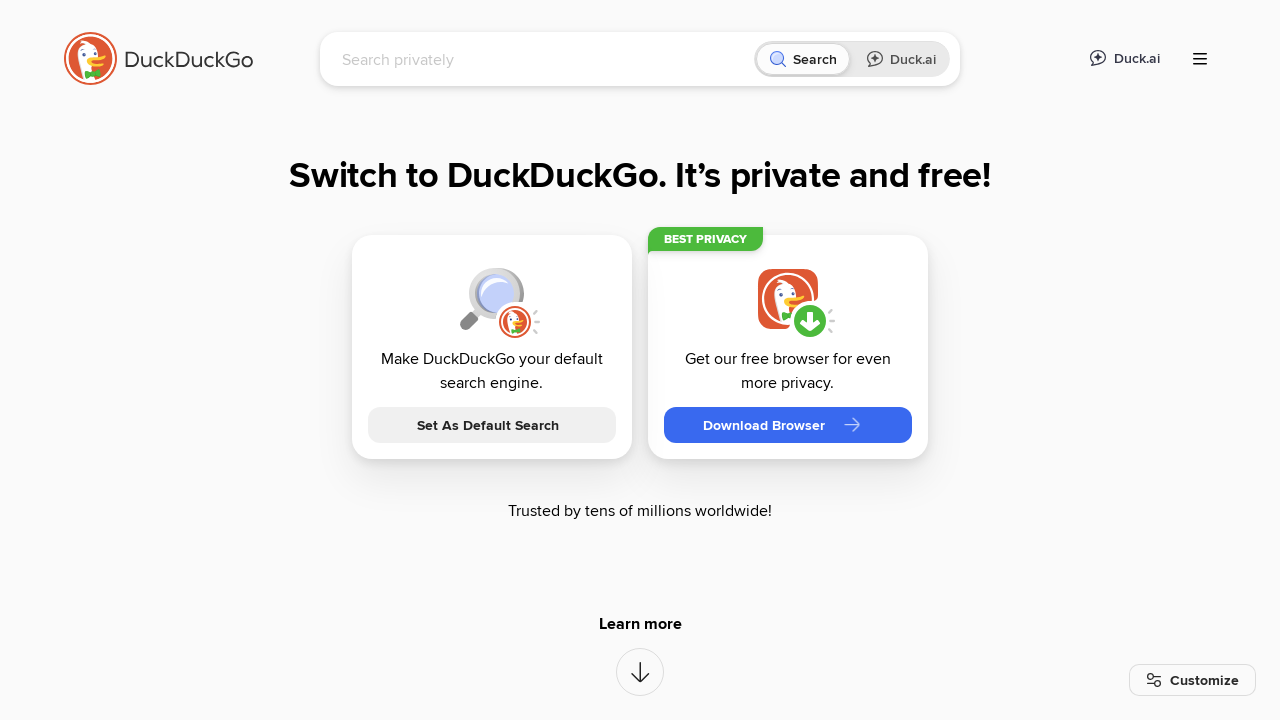